Tests JavaScript prompt dialog by clicking the prompt button, entering text, and accepting the dialog

Starting URL: https://automationfc.github.io/basic-form/index.html

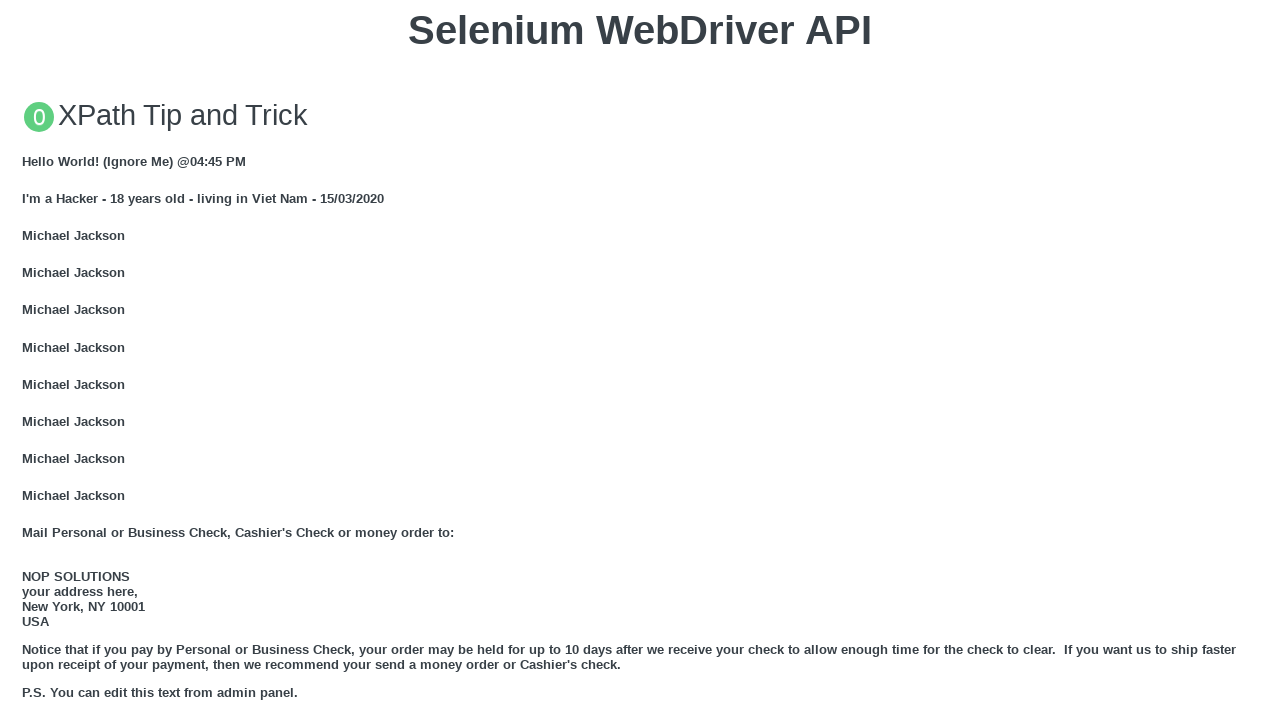

Set up dialog handler to accept prompt with text 'Test Alert Textbox'
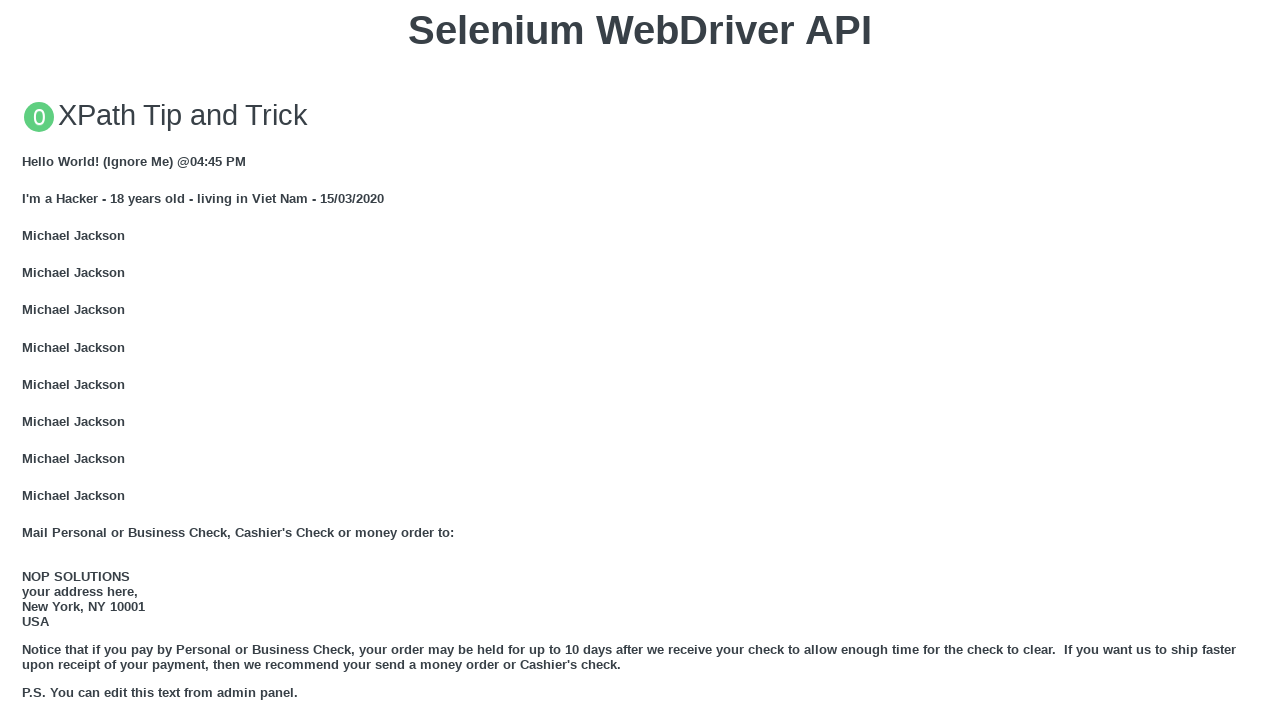

Clicked 'Click for JS Prompt' button to trigger JavaScript prompt dialog at (640, 360) on xpath=//button[text()='Click for JS Prompt']
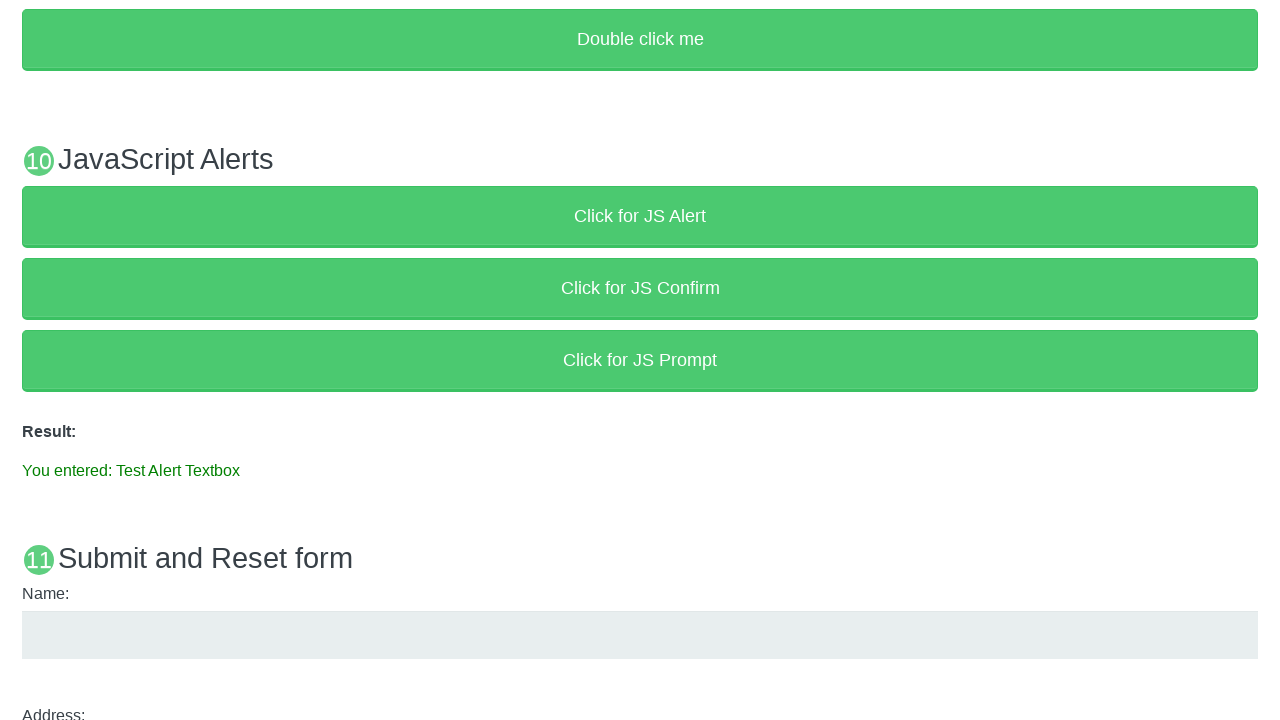

Verified result text displays 'You entered: Test Alert Textbox'
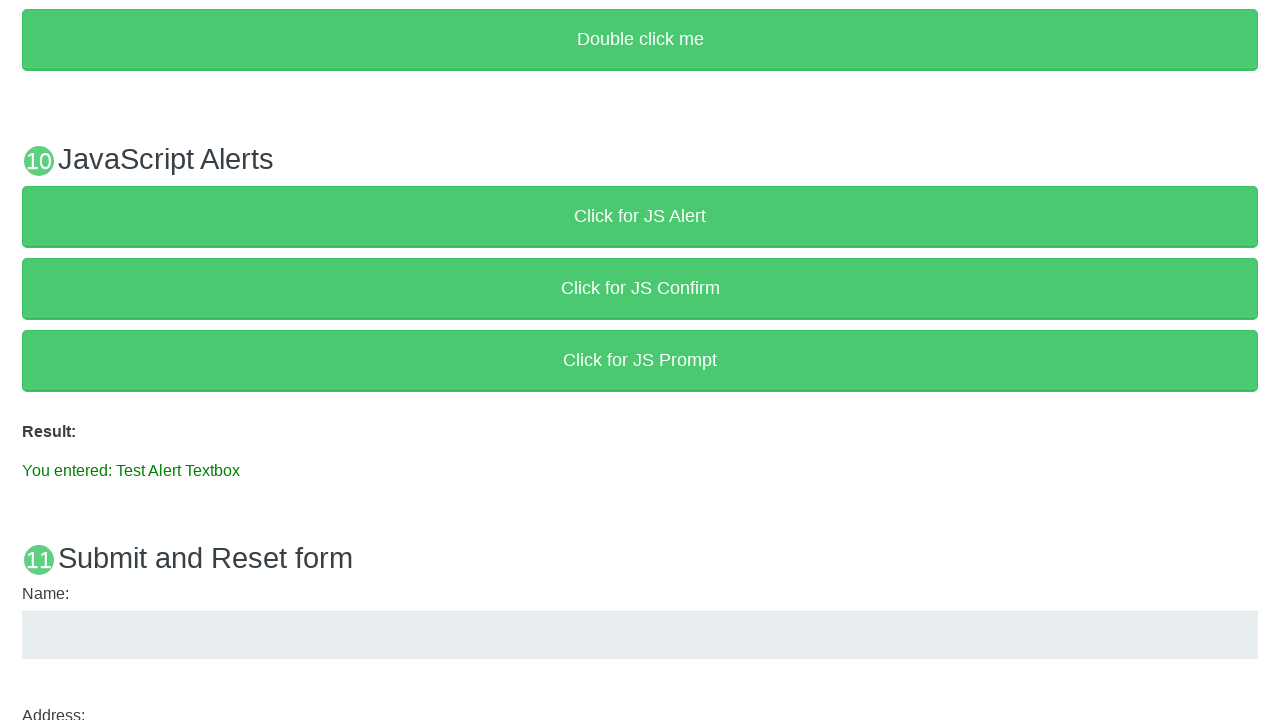

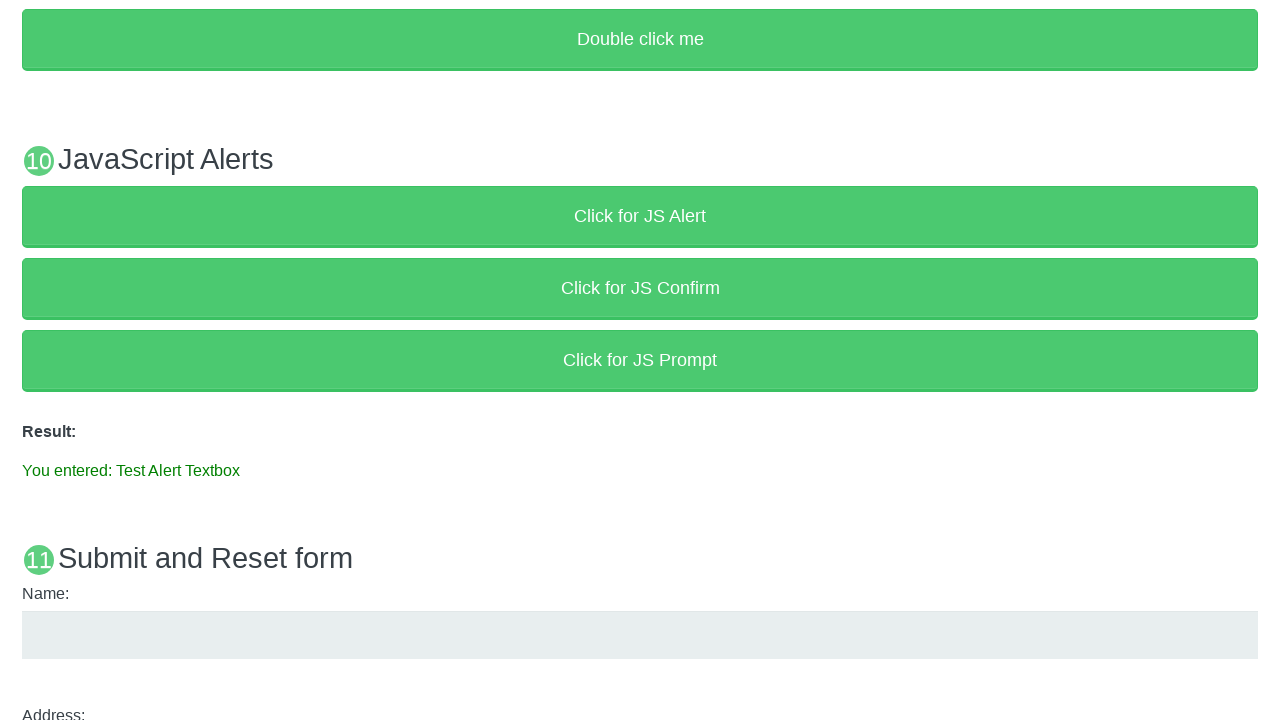